Tests an e-commerce shopping cart flow by adding specific items to cart, proceeding to checkout, and applying a promo code

Starting URL: https://rahulshettyacademy.com/seleniumPractise/

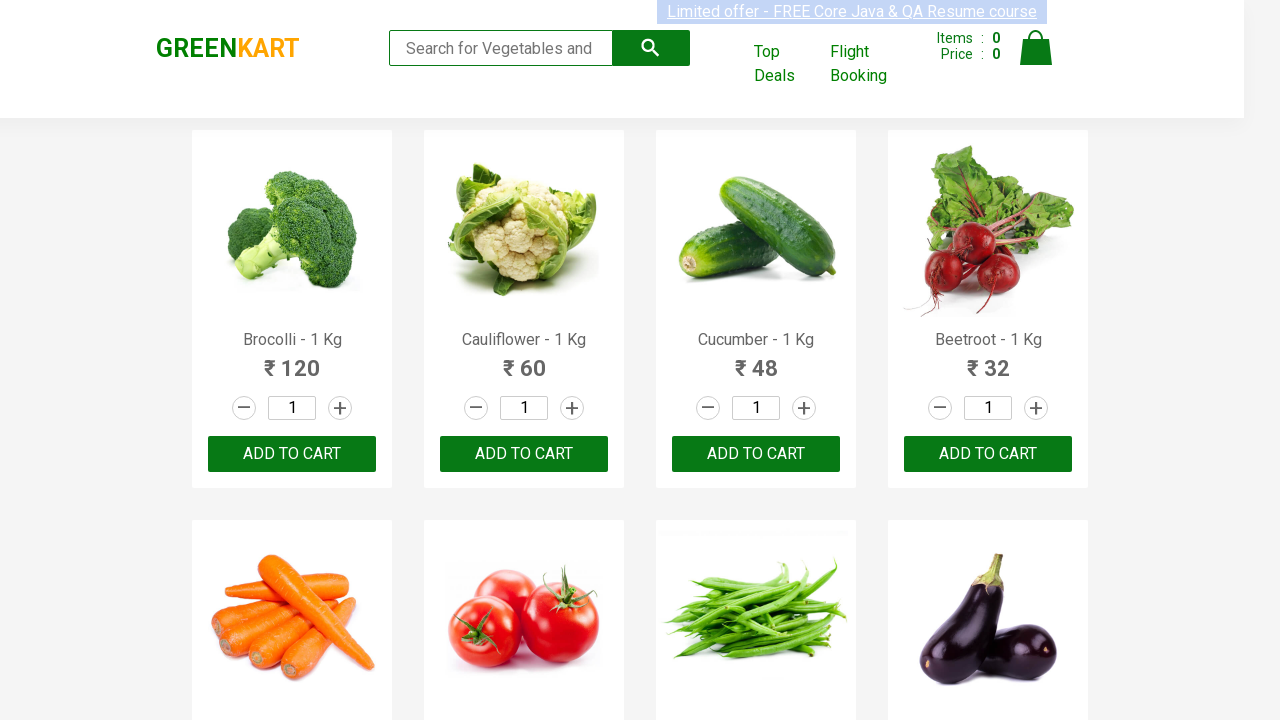

Waited 3 seconds for page to fully load
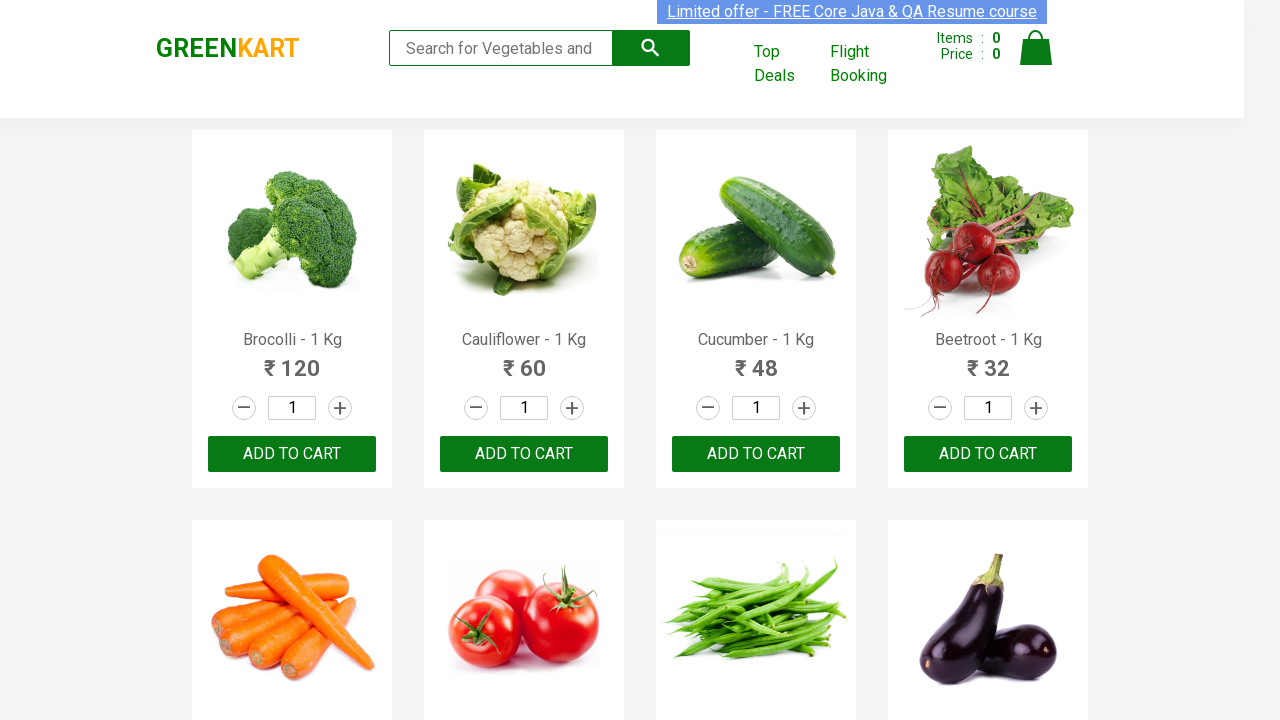

Retrieved all product elements from the page
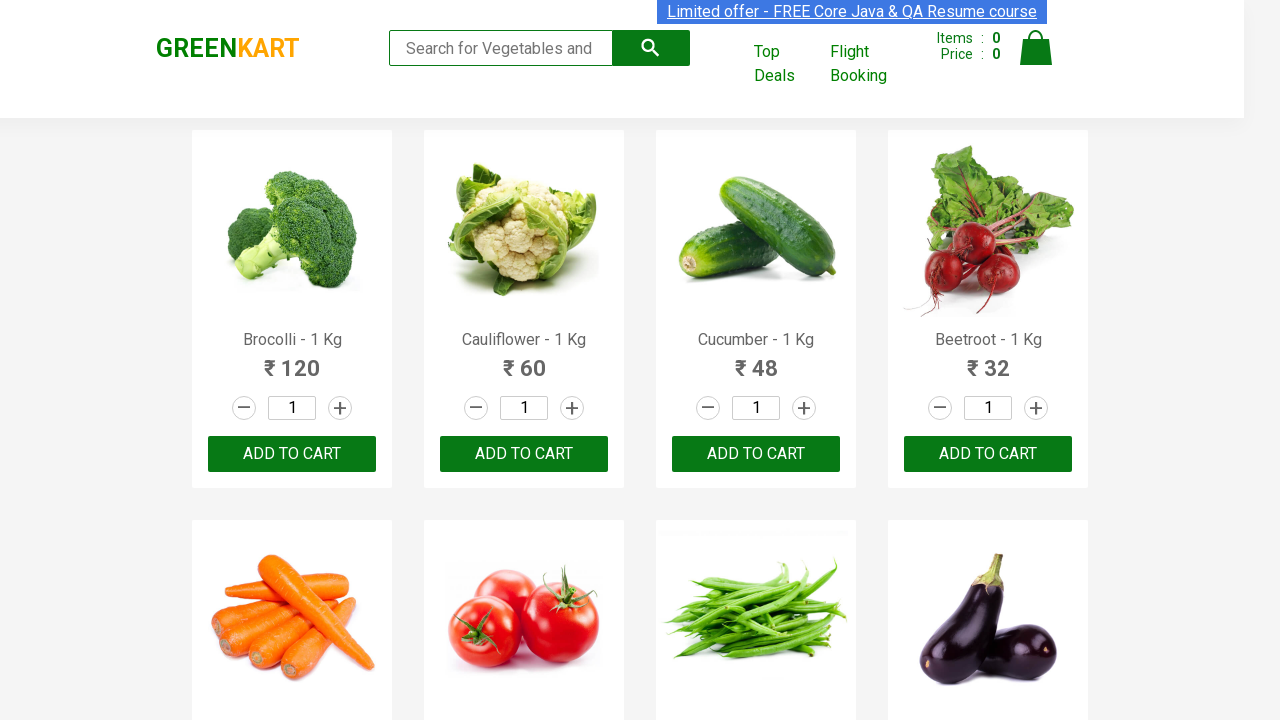

Added Cucumber to cart at (756, 454) on xpath=//div[@class='product-action']/button >> nth=2
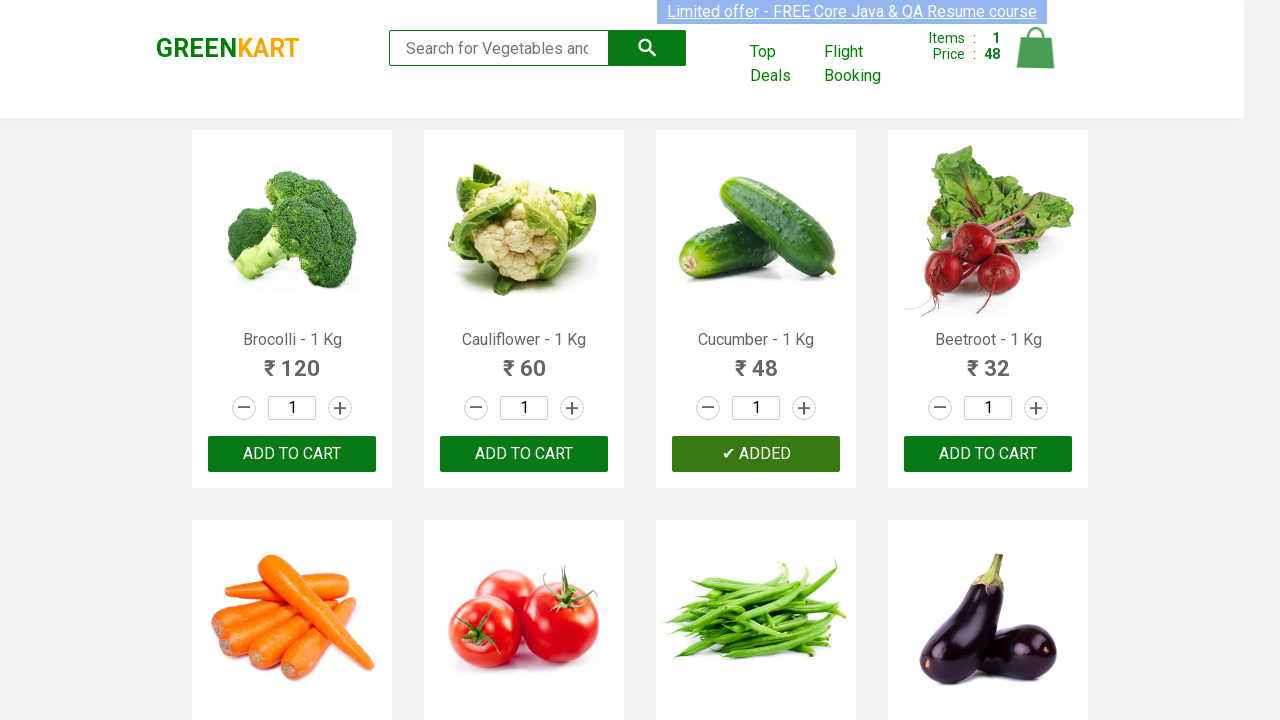

Added Beetroot to cart at (988, 454) on xpath=//div[@class='product-action']/button >> nth=3
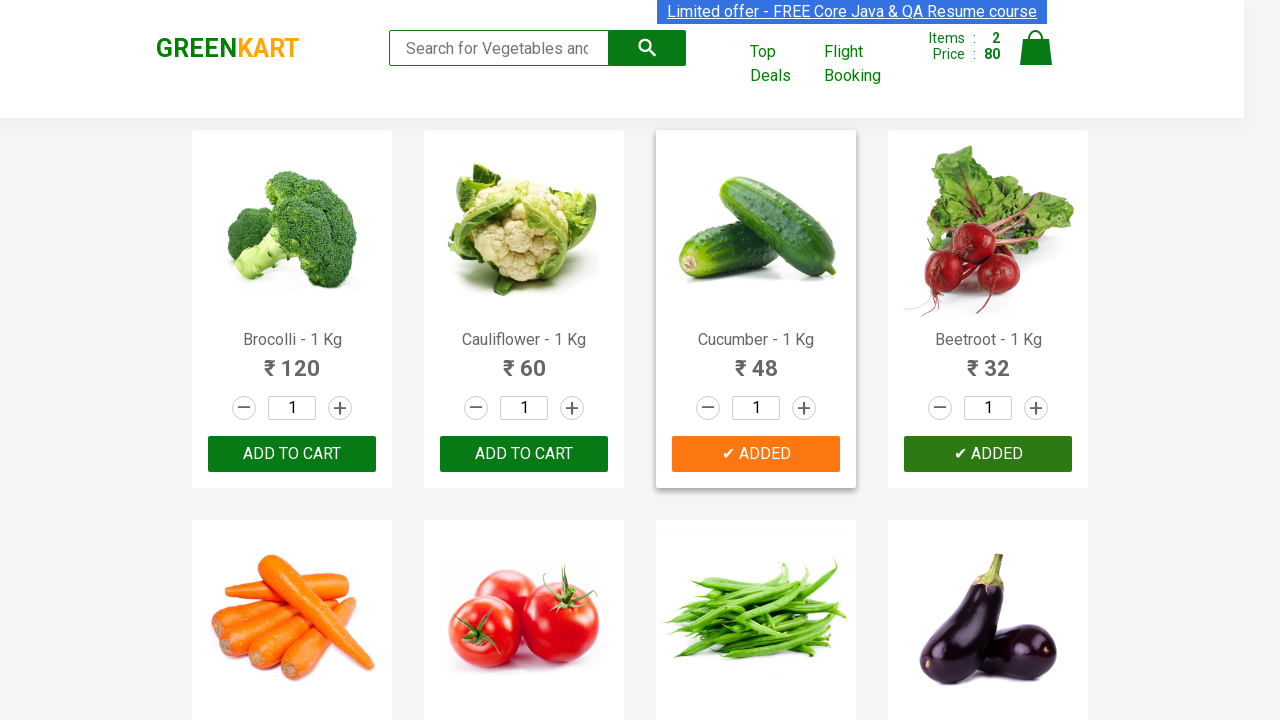

Added Tomato to cart at (524, 360) on xpath=//div[@class='product-action']/button >> nth=5
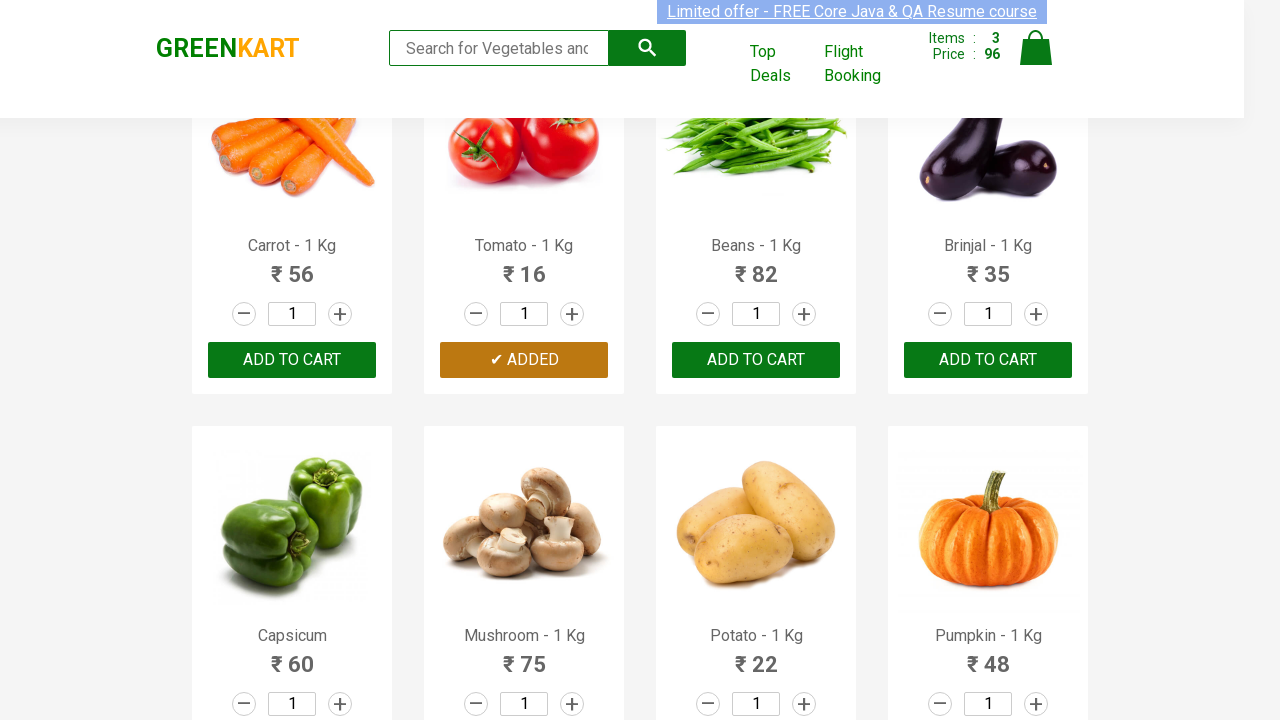

Clicked on cart icon to view shopping cart at (1036, 48) on img[alt='Cart']
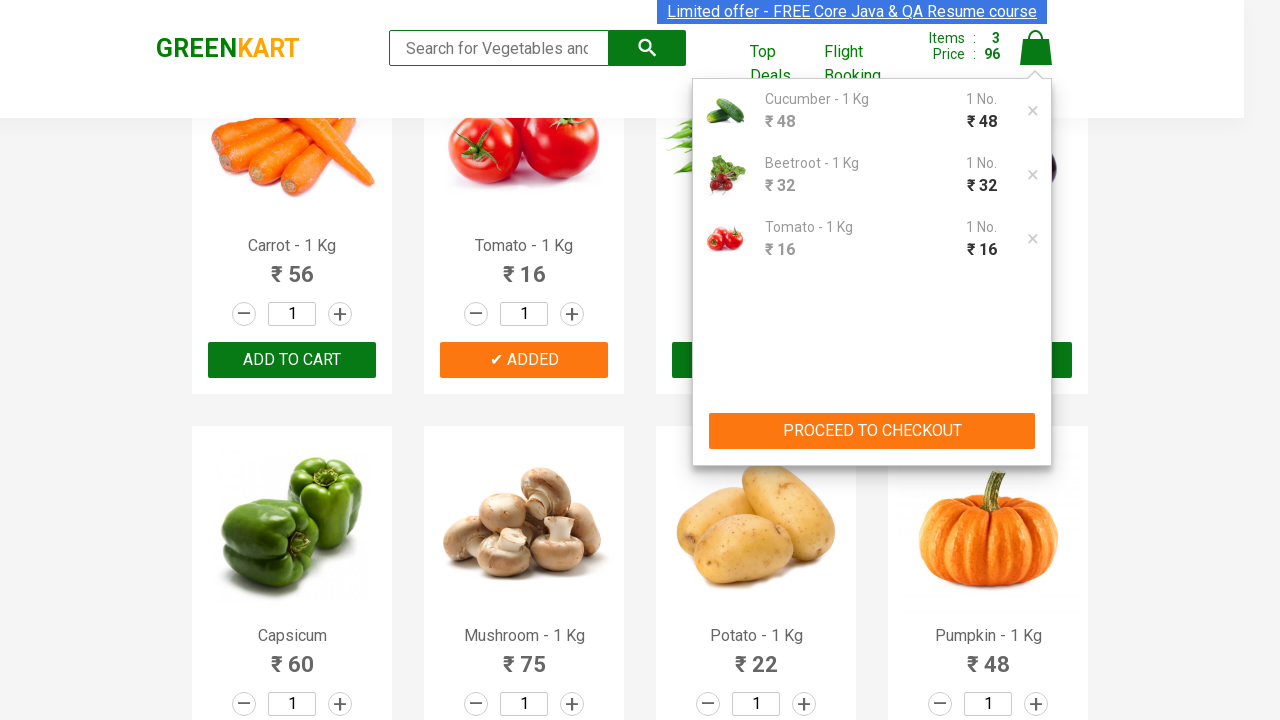

Clicked on PROCEED TO CHECKOUT button at (872, 431) on xpath=//button[contains(text(),'PROCEED TO CHECKOUT')]
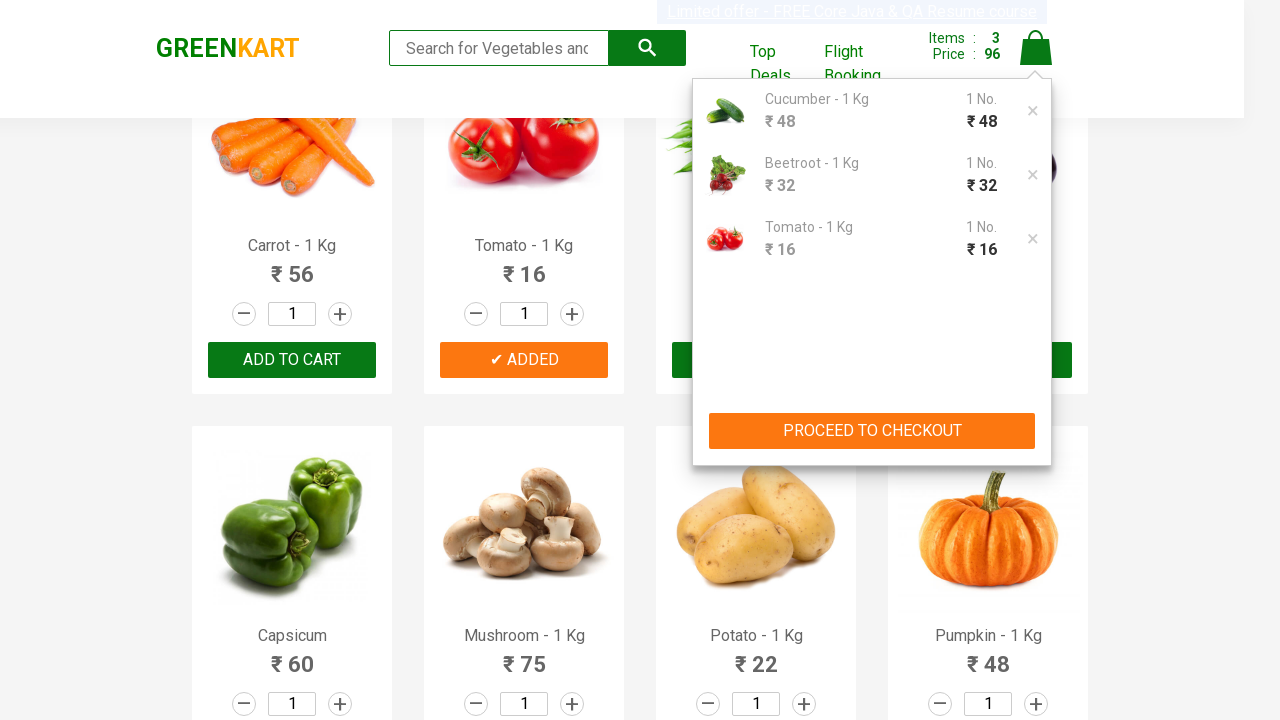

Promo code input field appeared
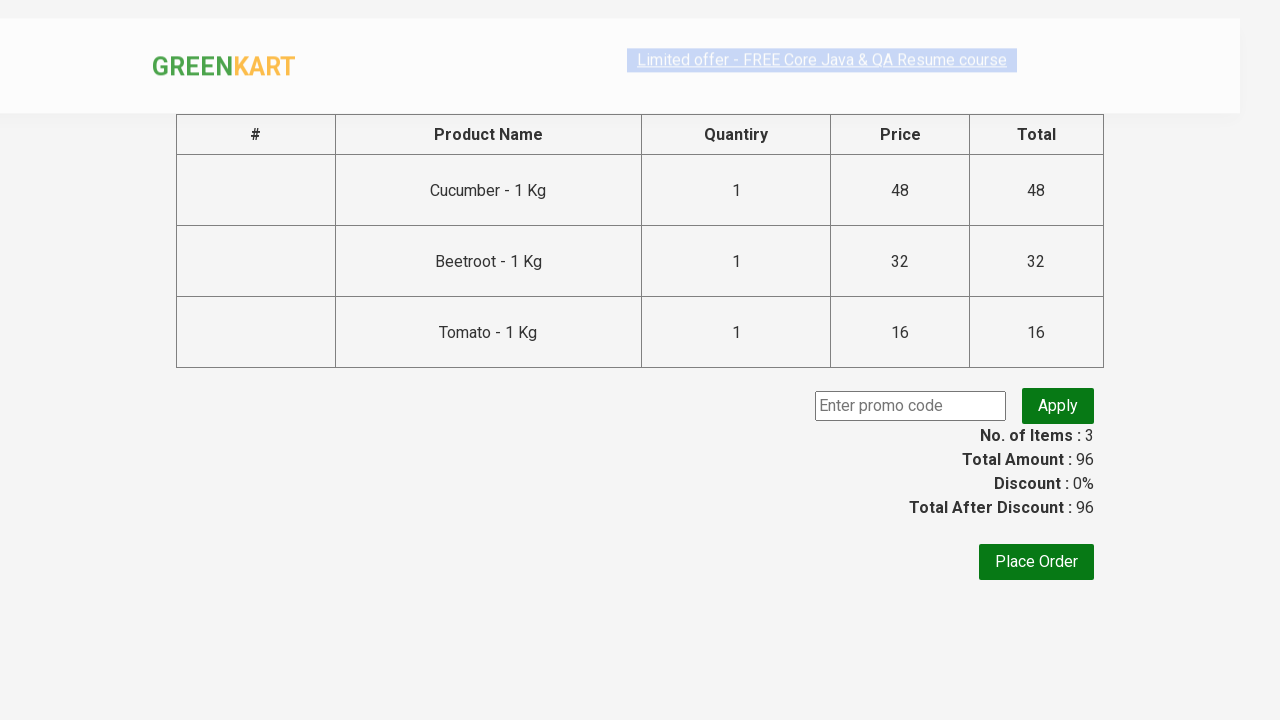

Entered promo code 'rahulshettyacademy' in the promo code field on input[class='promoCode']
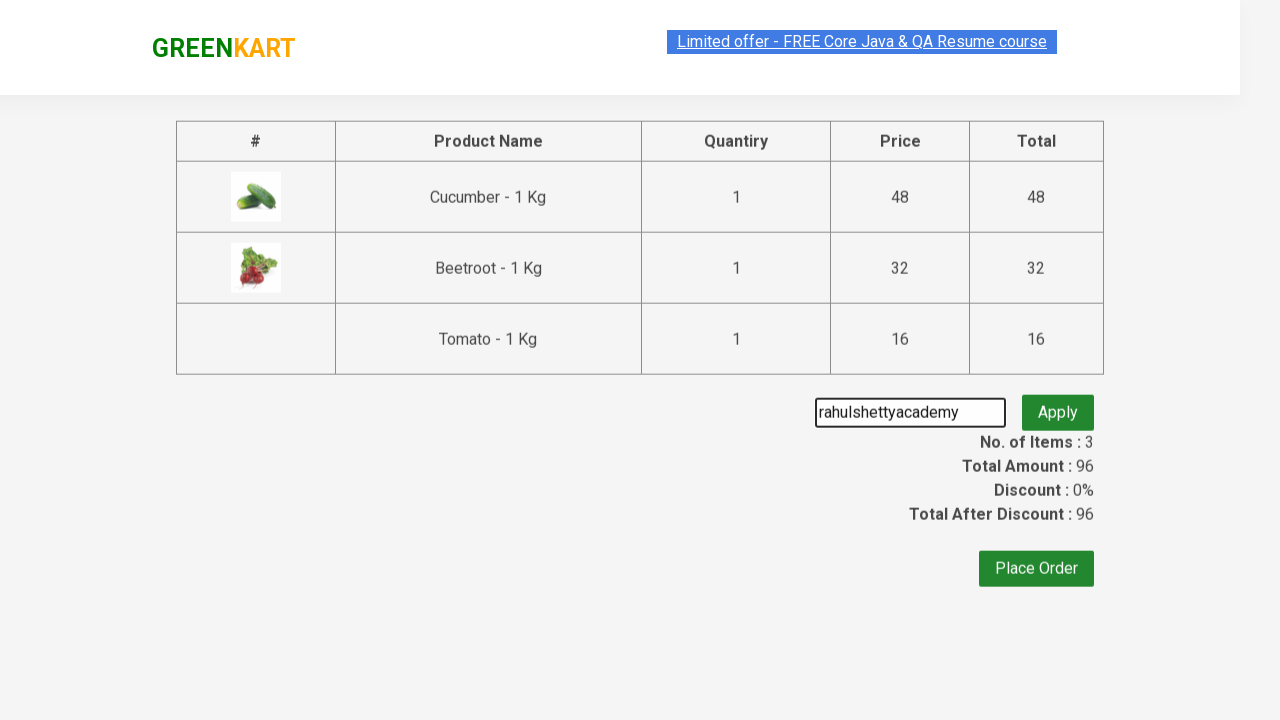

Clicked apply promo button to apply the discount code at (1058, 406) on button.promoBtn
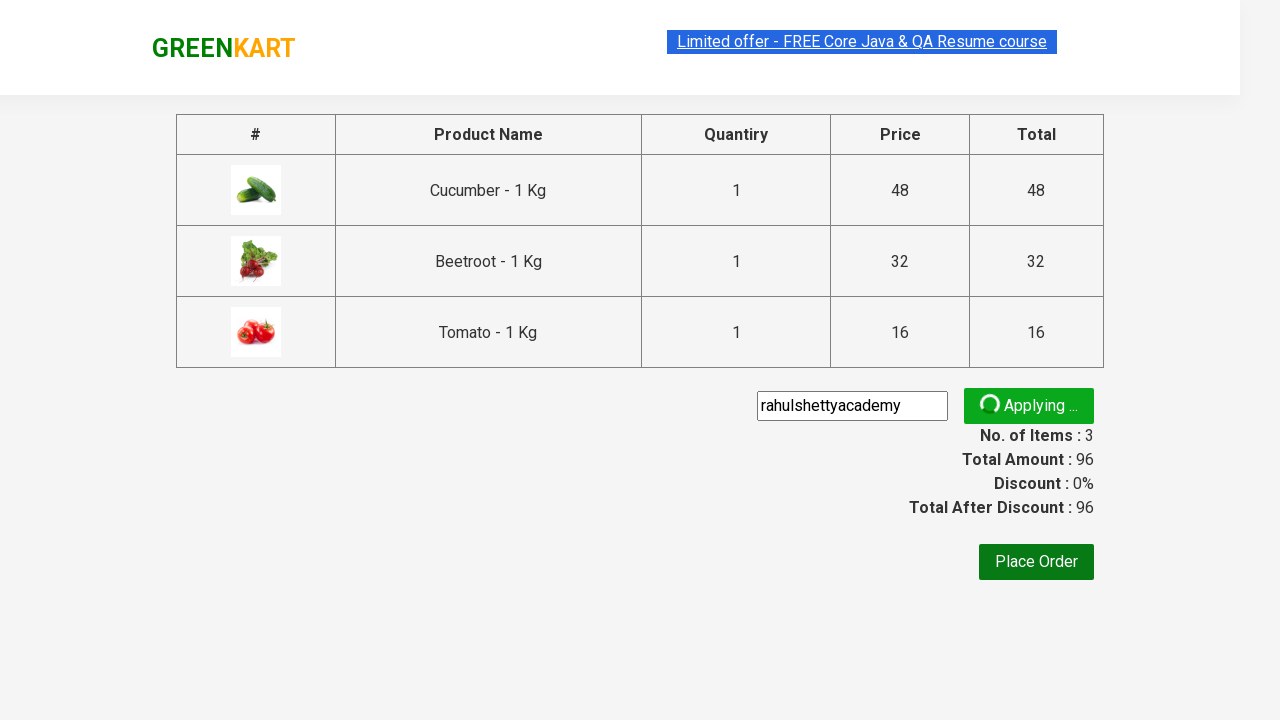

Promo info message appeared after applying discount code
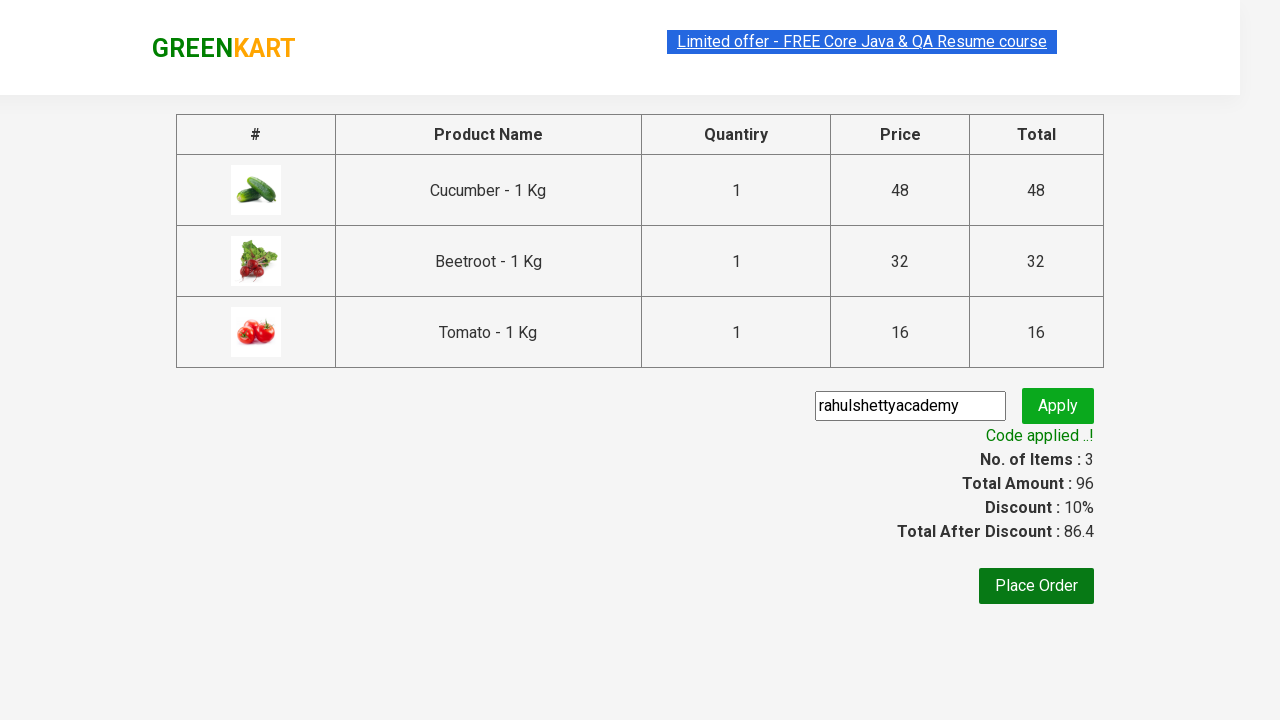

Retrieved promo message: Code applied ..!
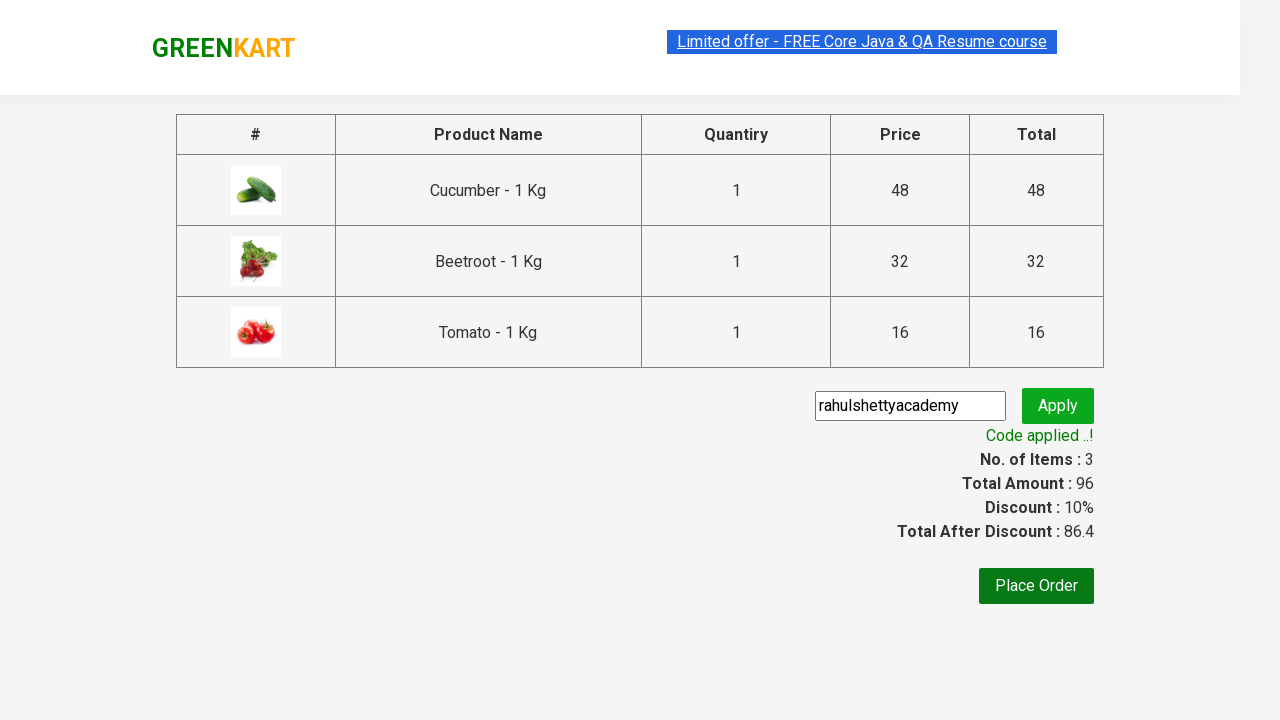

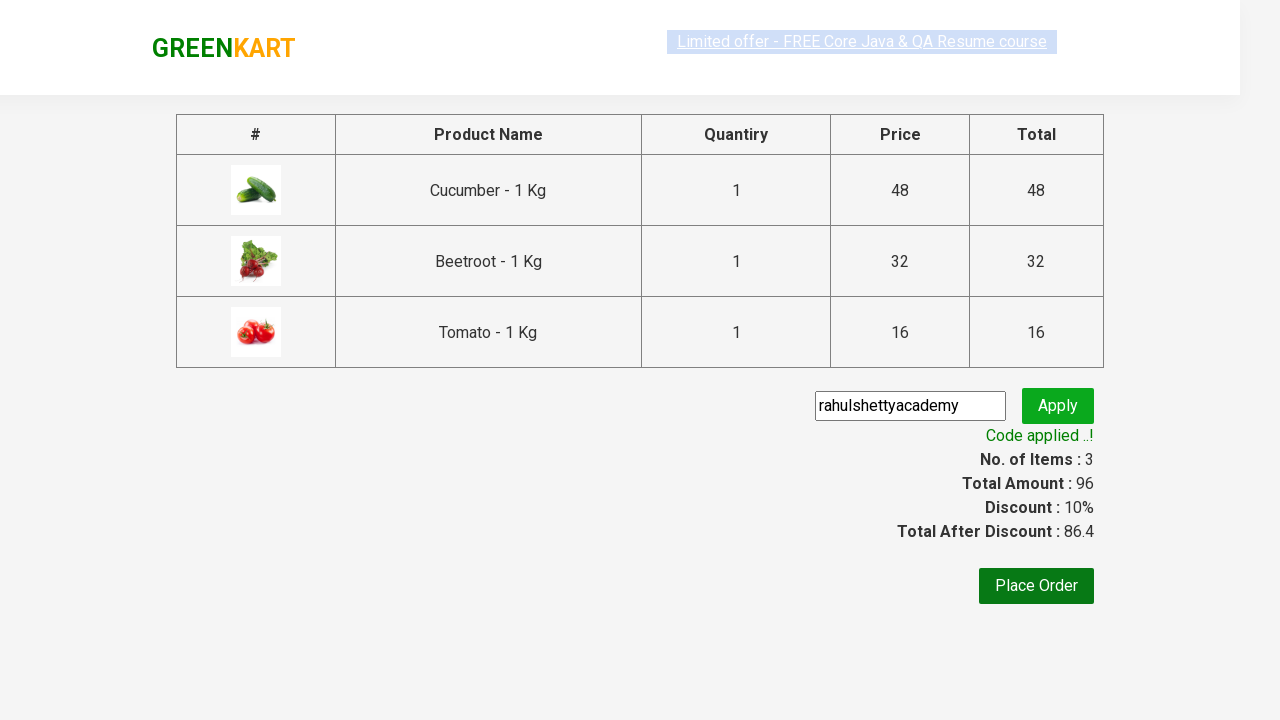